Navigates to the Contact page and submits a contact form with name, email, subject, and message

Starting URL: https://alchemy.hguy.co/lms

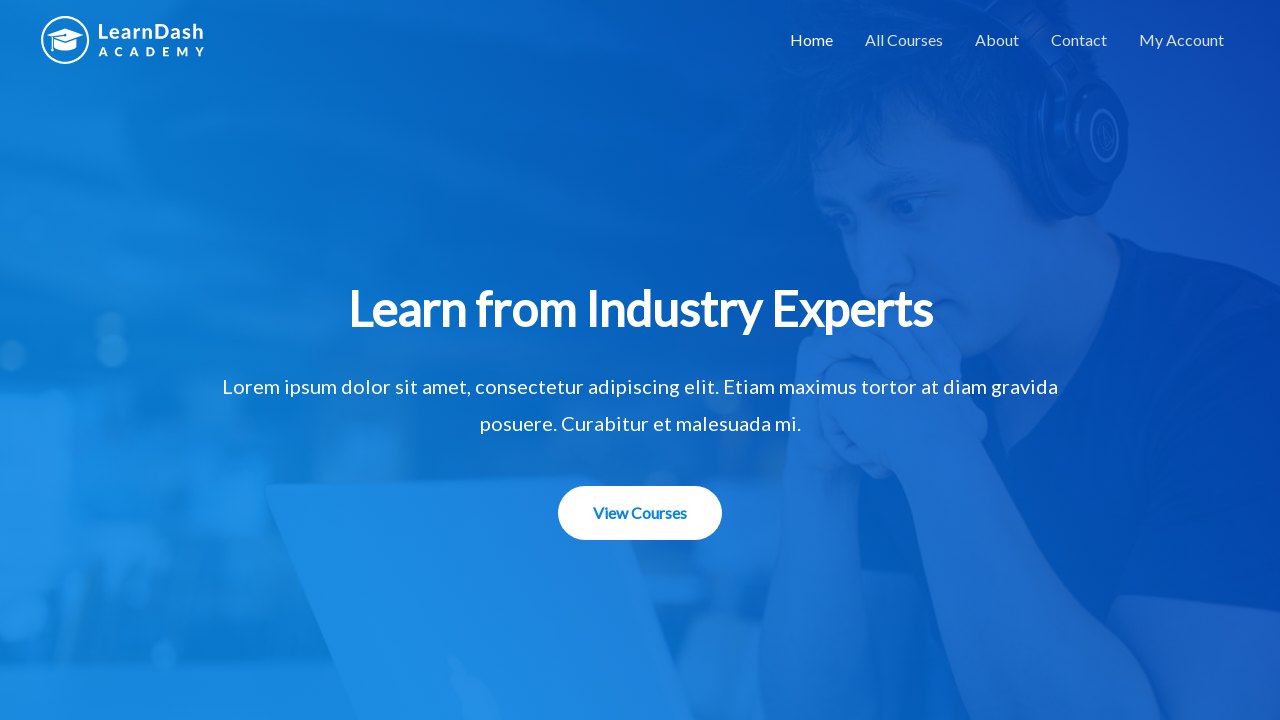

Clicked on Contact link to navigate to contact page at (1079, 40) on xpath=//*[contains(@href,'https://alchemy.hguy.co/lms/contact/')]
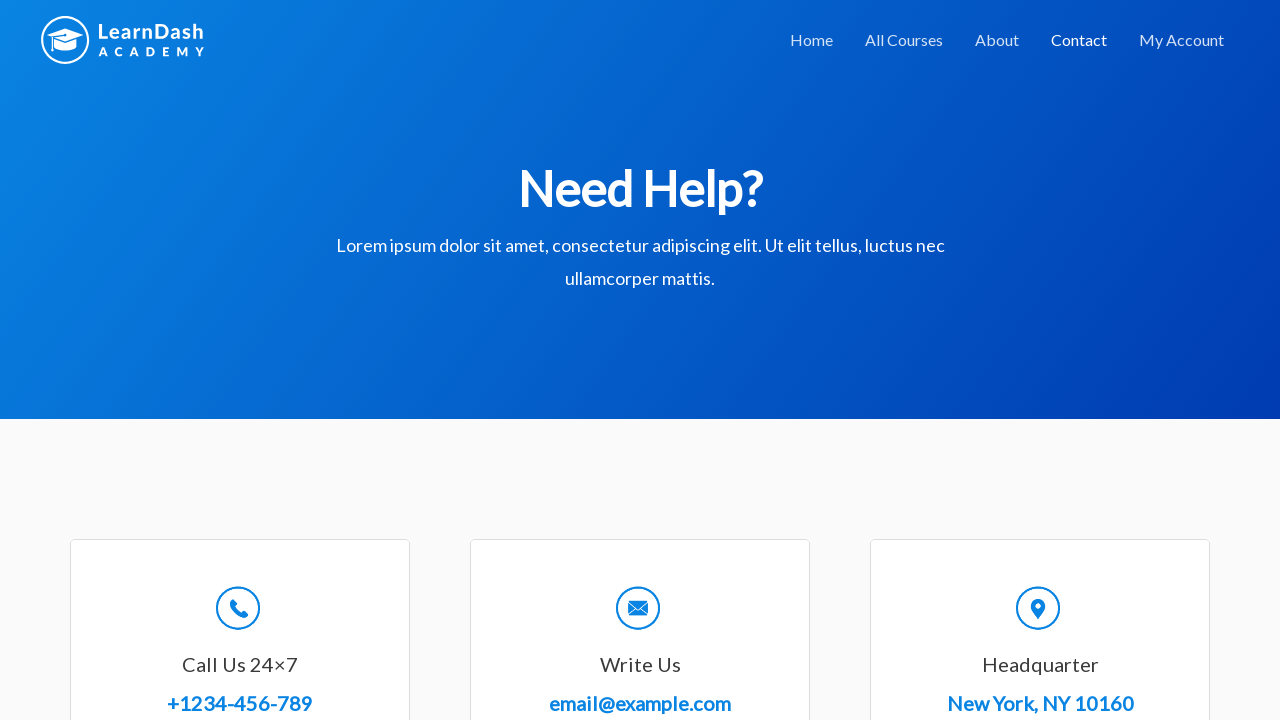

Contact page loaded (domcontentloaded)
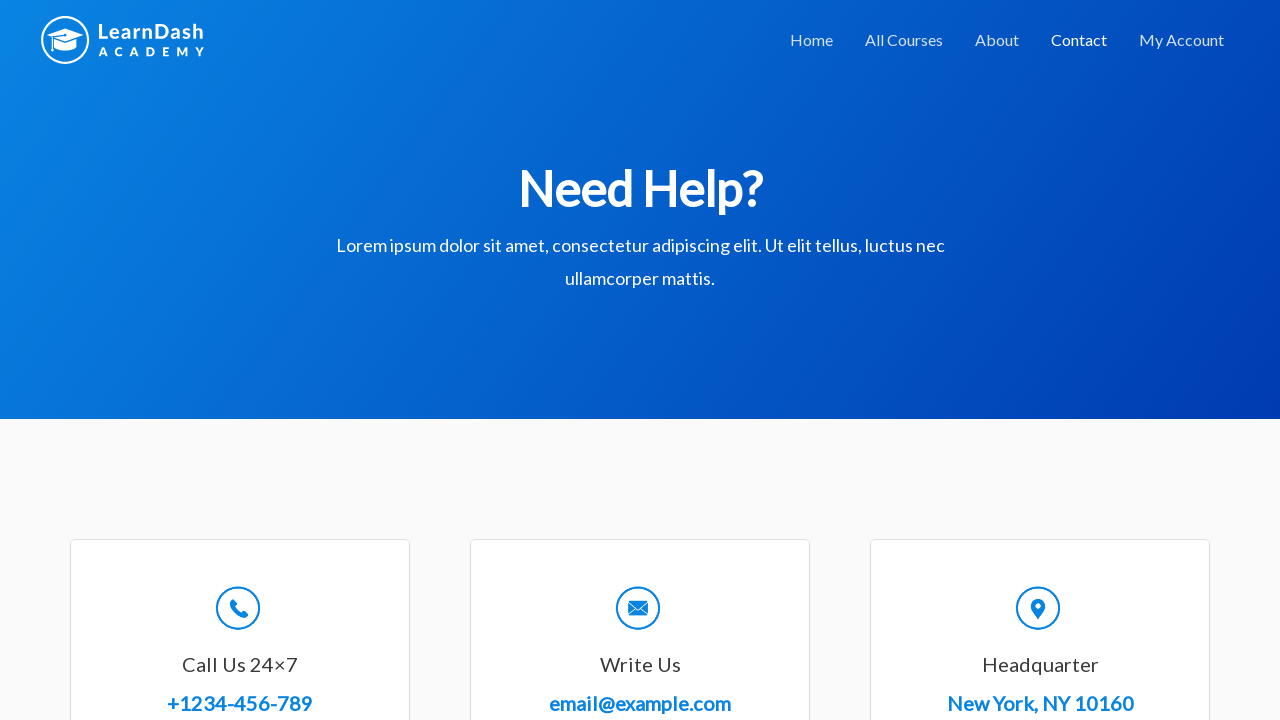

Filled name field with 'Maria Johnson' on #wpforms-8-field_0
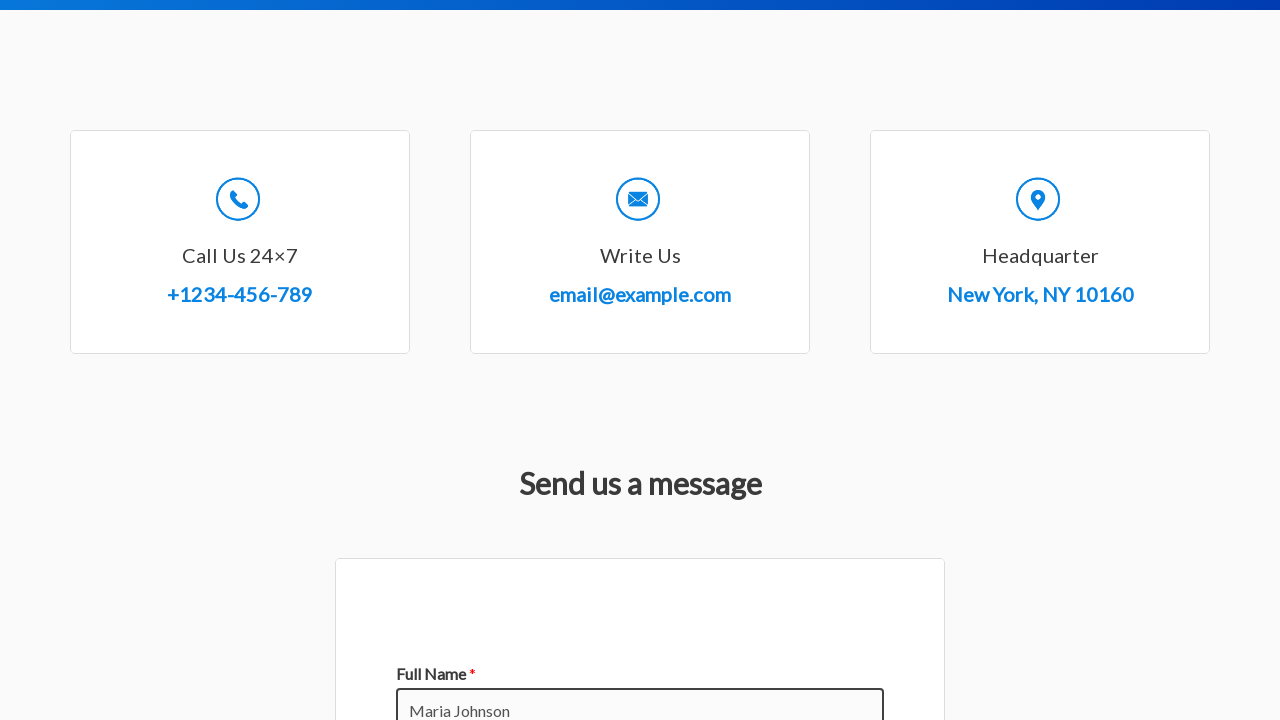

Filled email field with 'maria.johnson@testmail.com' on #wpforms-8-field_1
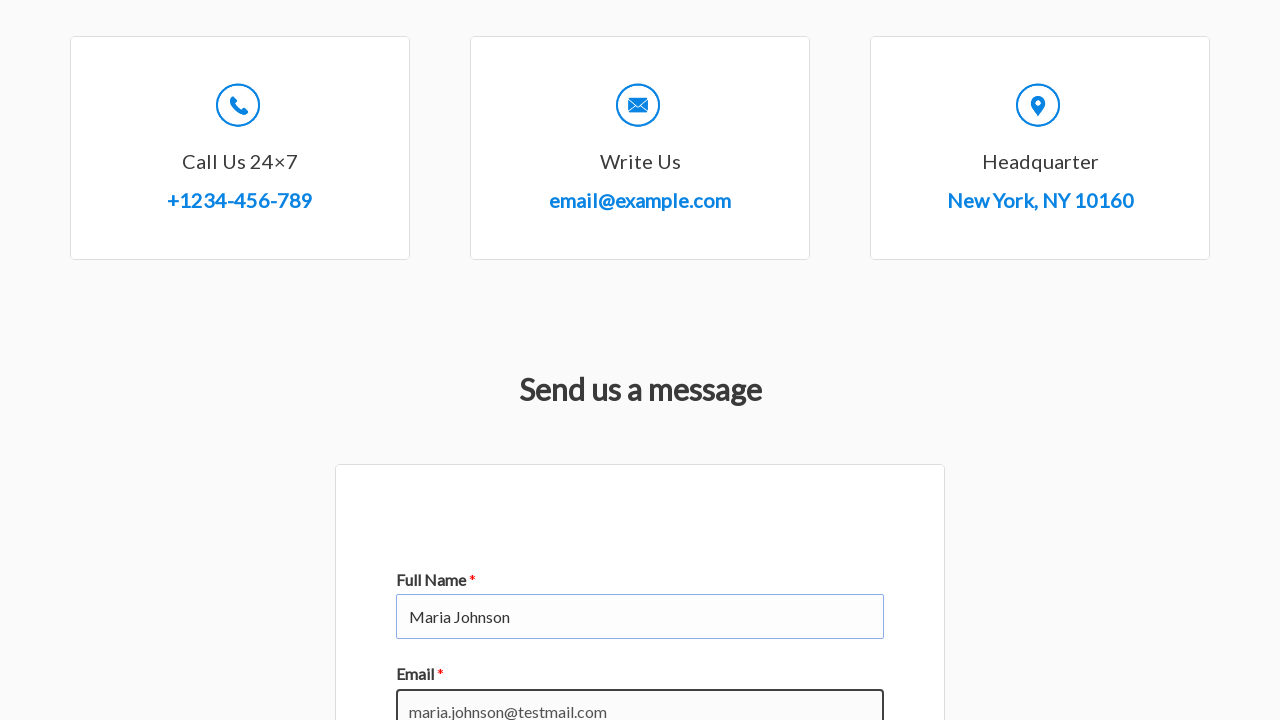

Filled subject field with 'Question about enrollment' on #wpforms-8-field_3
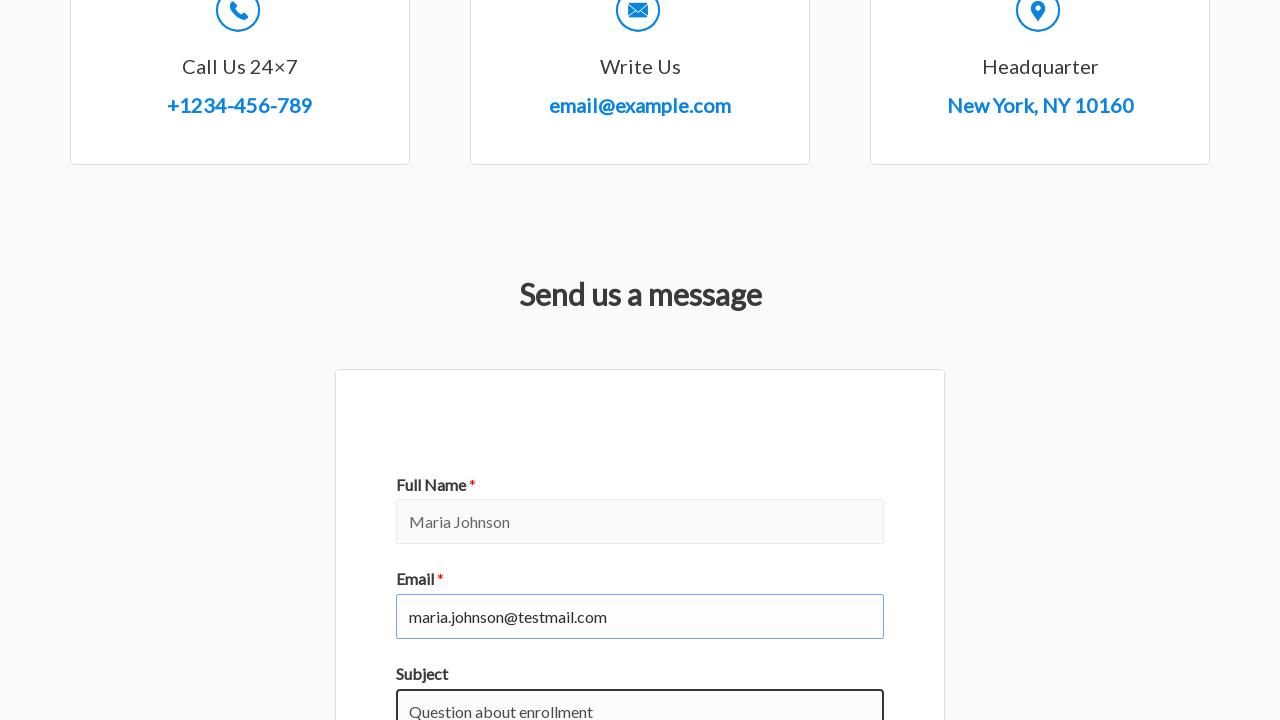

Filled message field with course inquiry on #wpforms-8-field_2
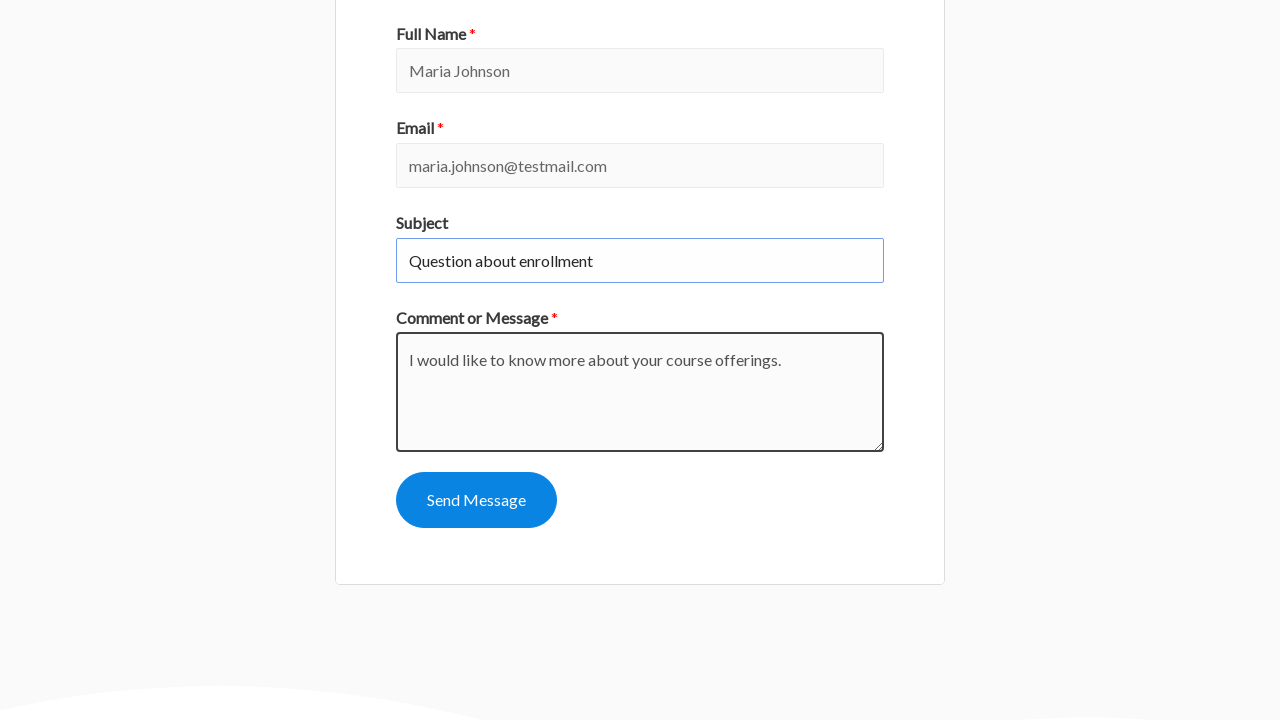

Clicked submit button to send contact form at (476, 500) on #wpforms-submit-8
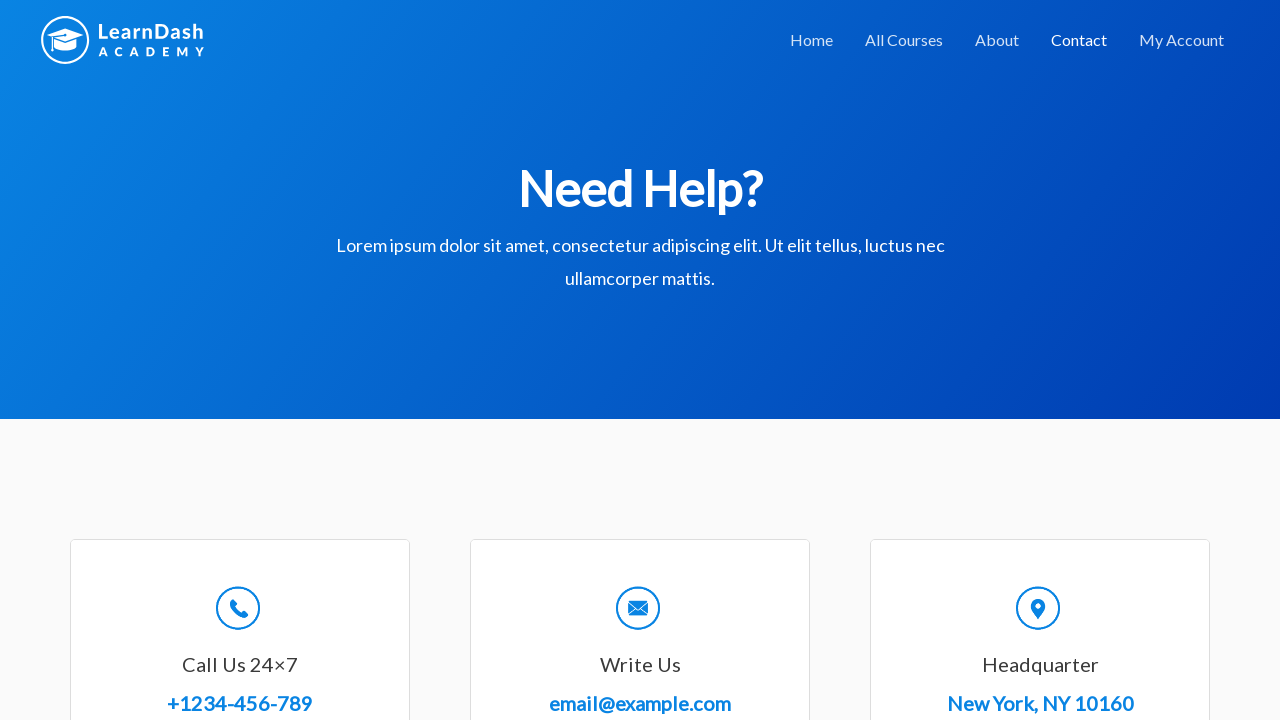

Contact form submission confirmation message appeared
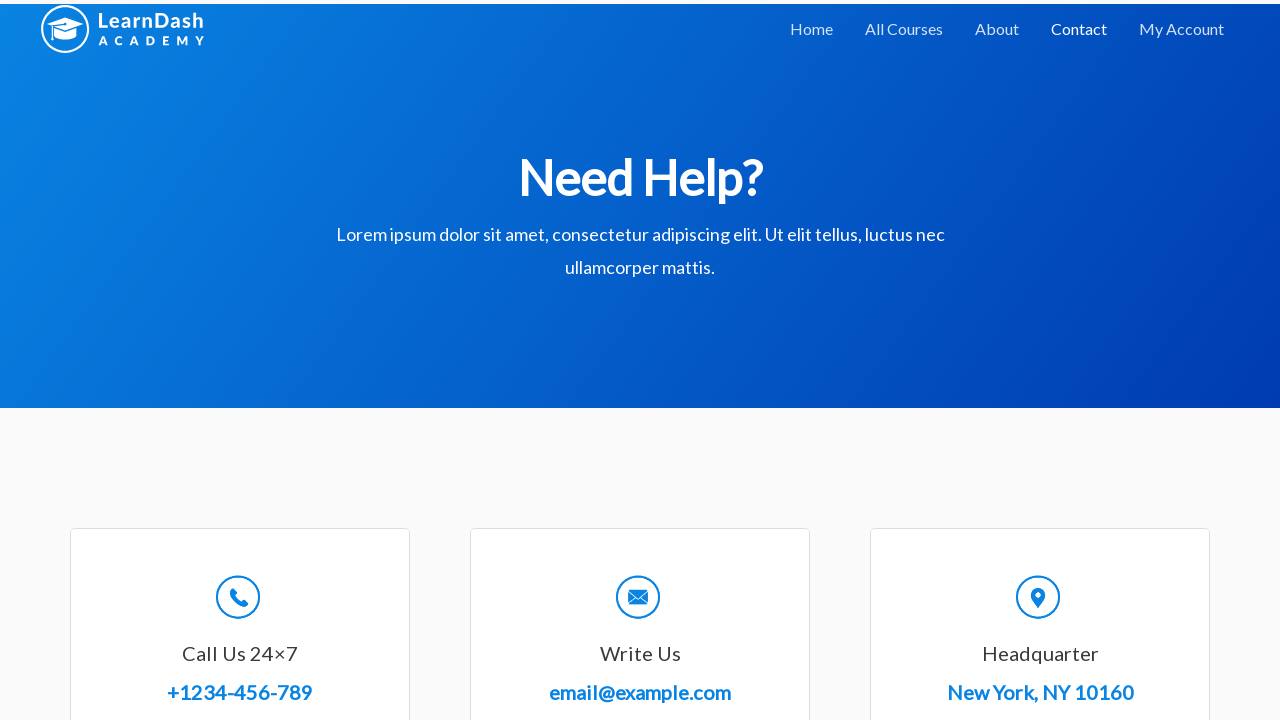

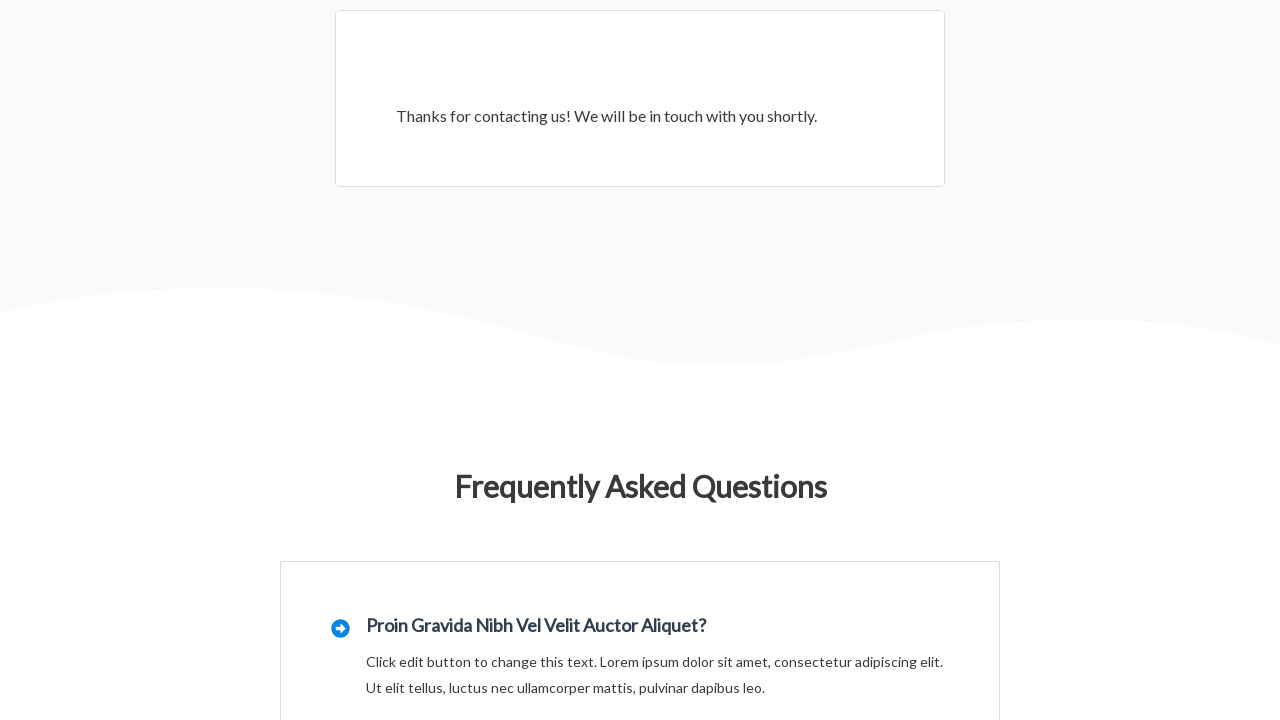